Tests search functionality on 360 search engine (so.com) by entering "iphone 13" in the search box and clicking the search button

Starting URL: https://www.so.com

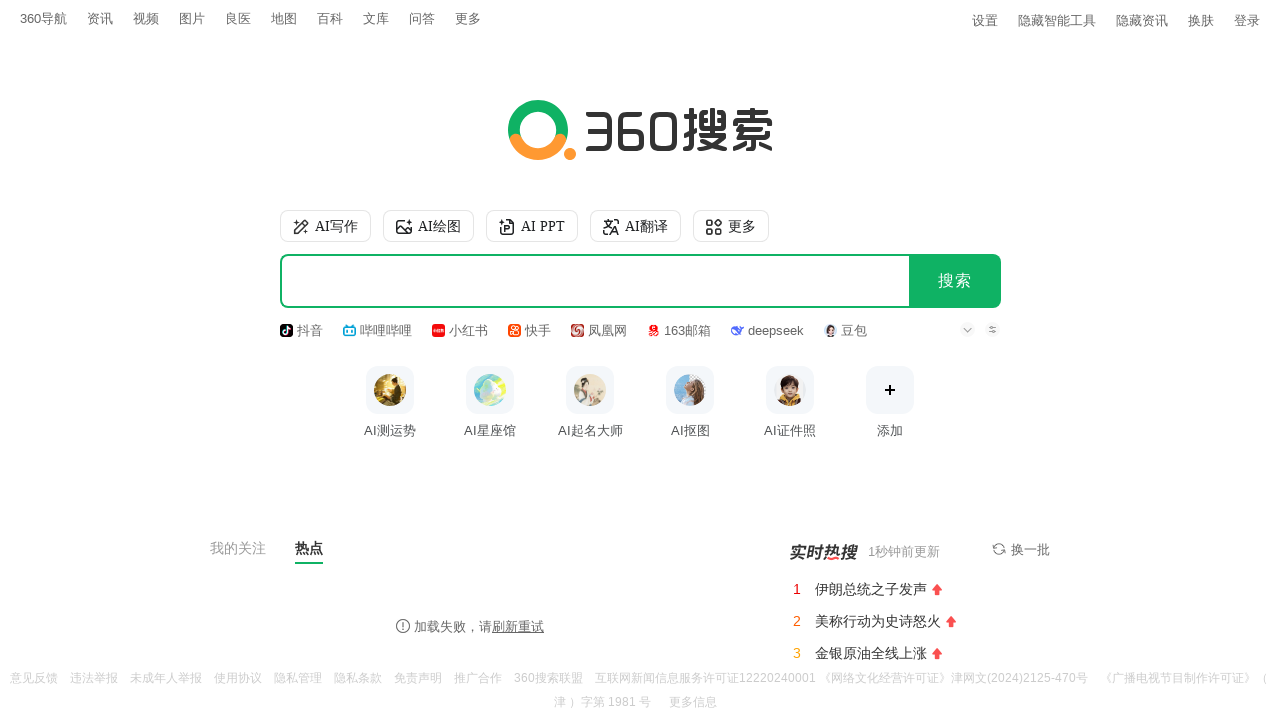

Filled search input with 'iphone 13' on #input
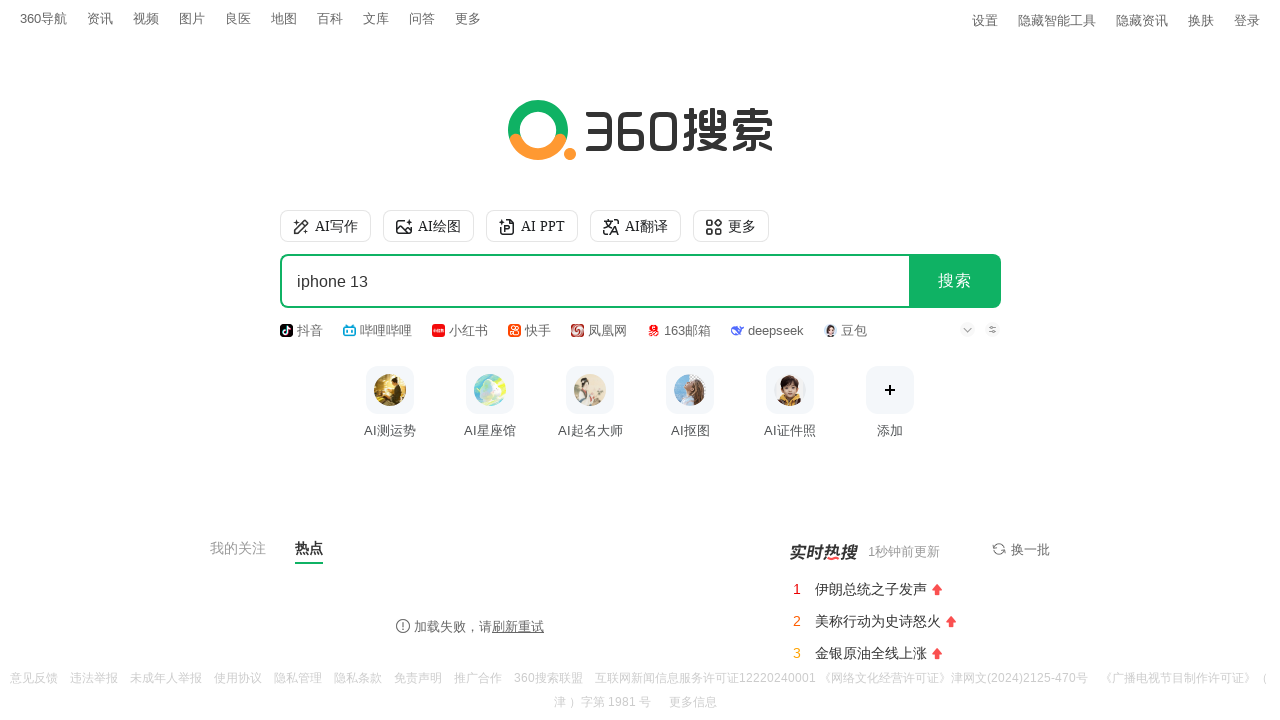

Clicked search button to search for 'iphone 13' at (955, 281) on #search-button
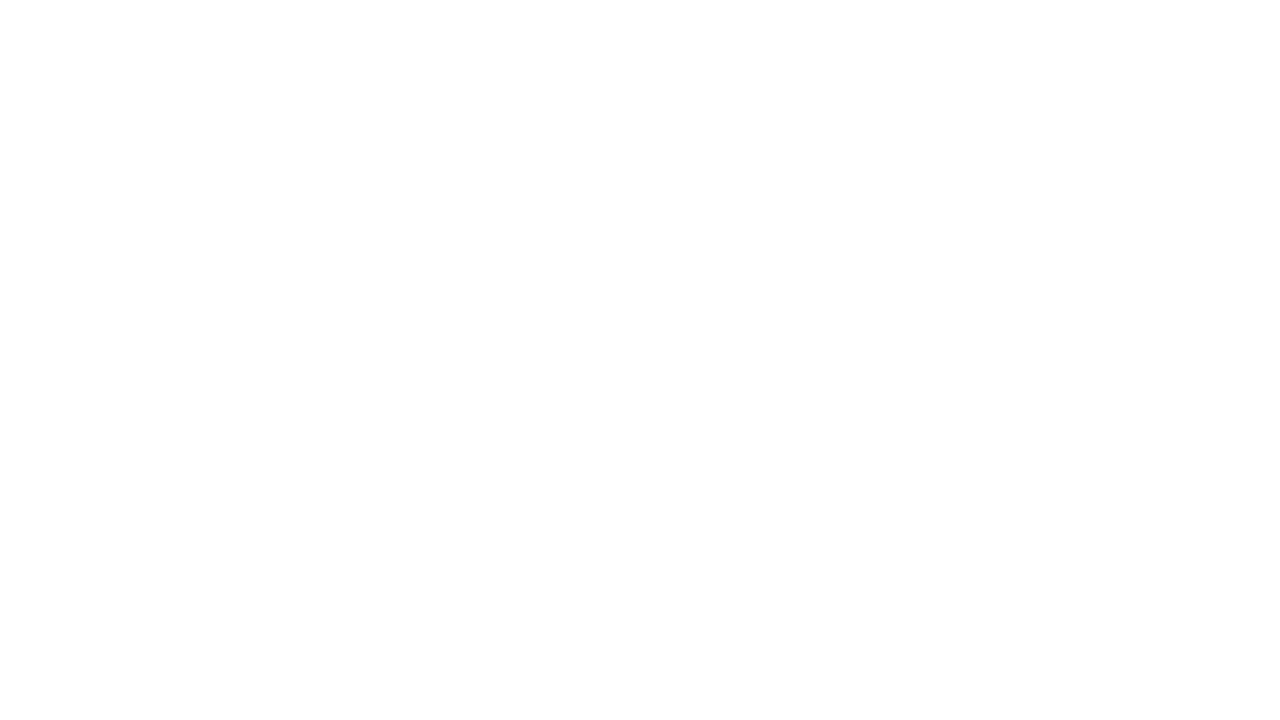

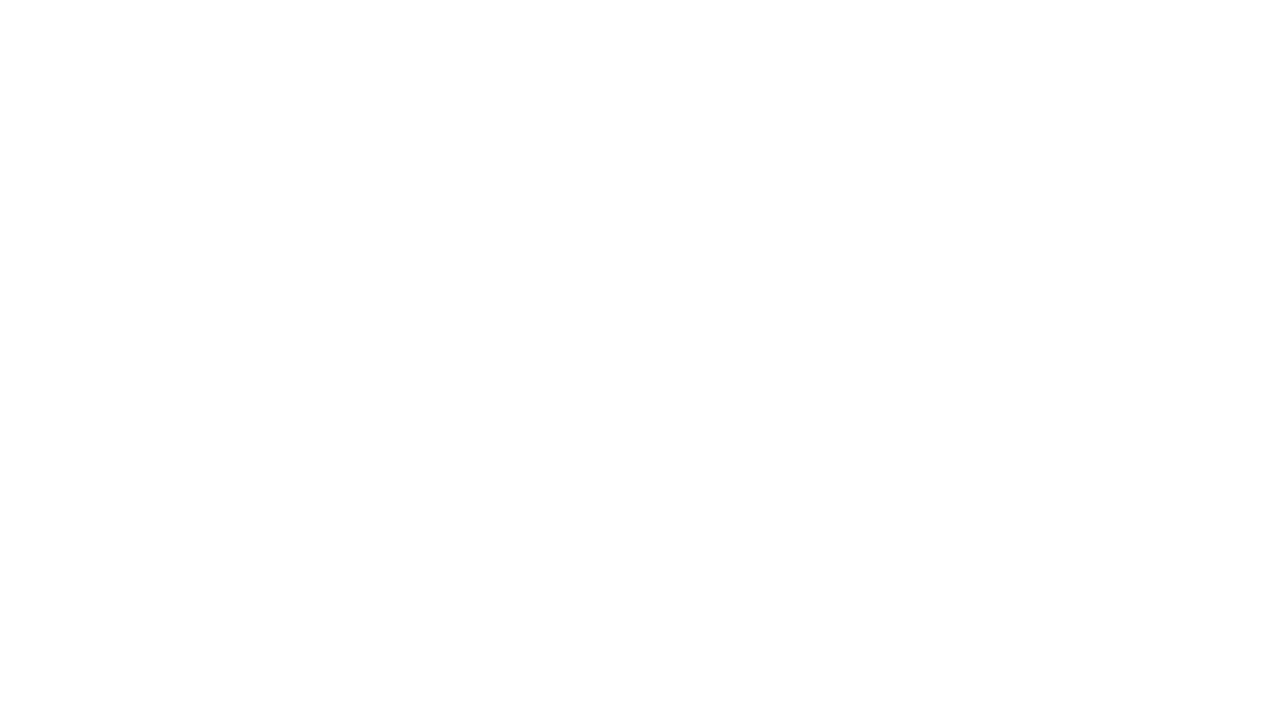